Tests un-marking todo items as complete by unchecking their toggle checkboxes

Starting URL: https://demo.playwright.dev/todomvc

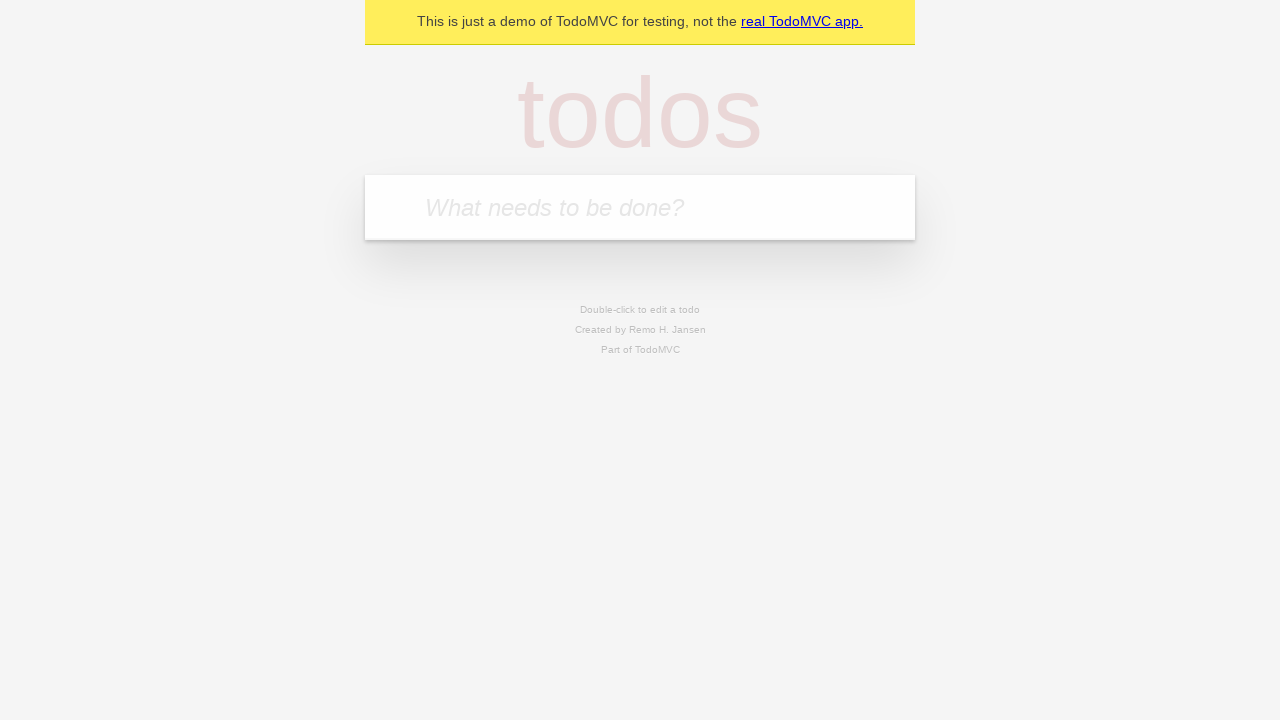

Filled new todo input with 'buy some cheese' on .new-todo
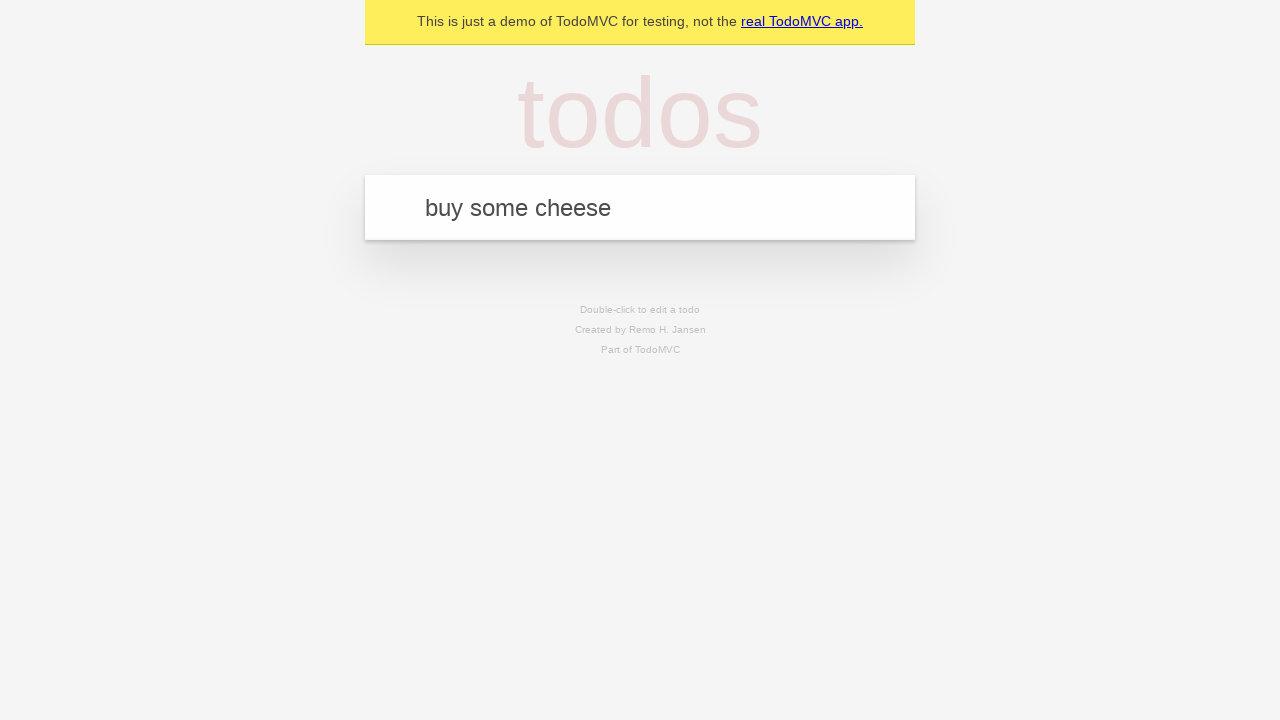

Pressed Enter to create first todo item on .new-todo
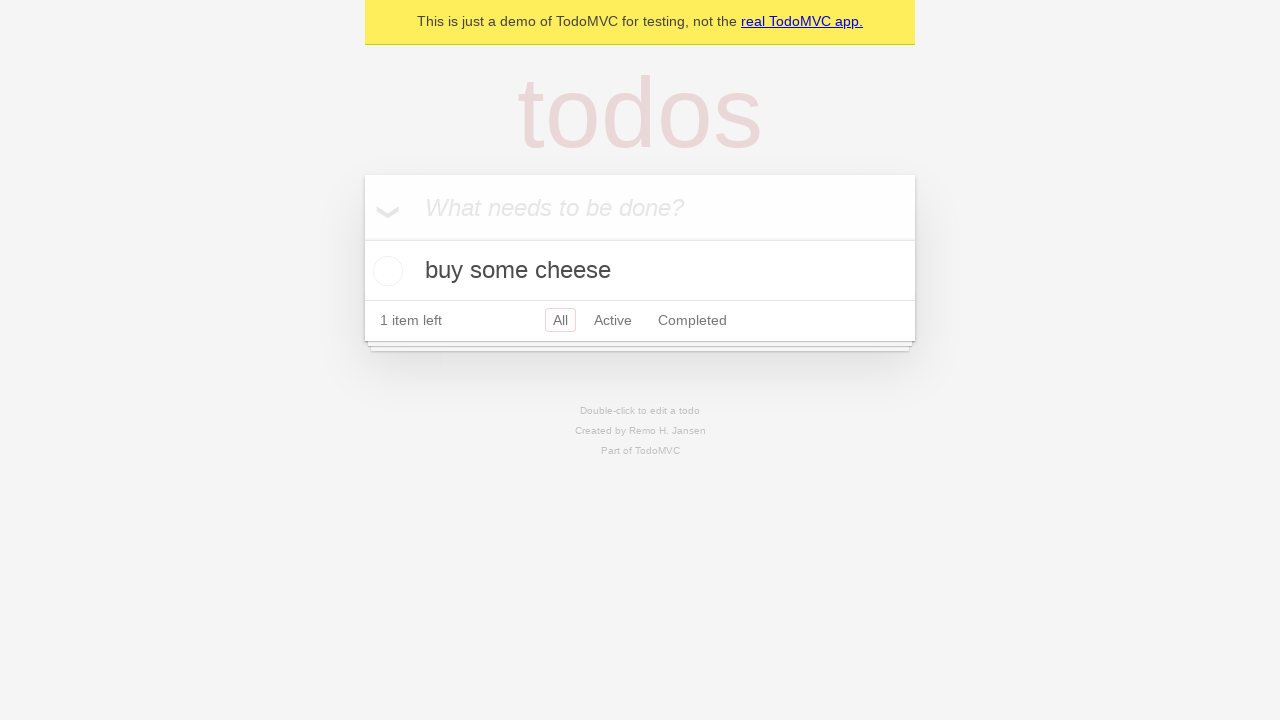

Filled new todo input with 'feed the cat' on .new-todo
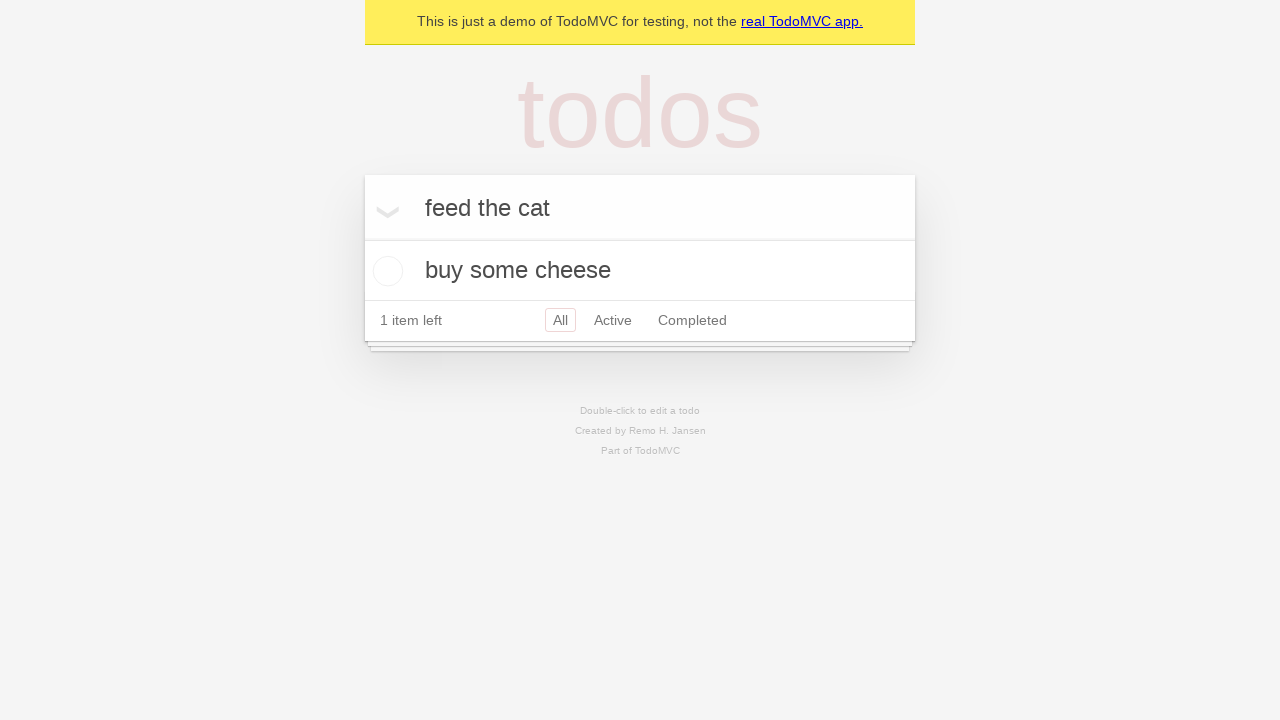

Pressed Enter to create second todo item on .new-todo
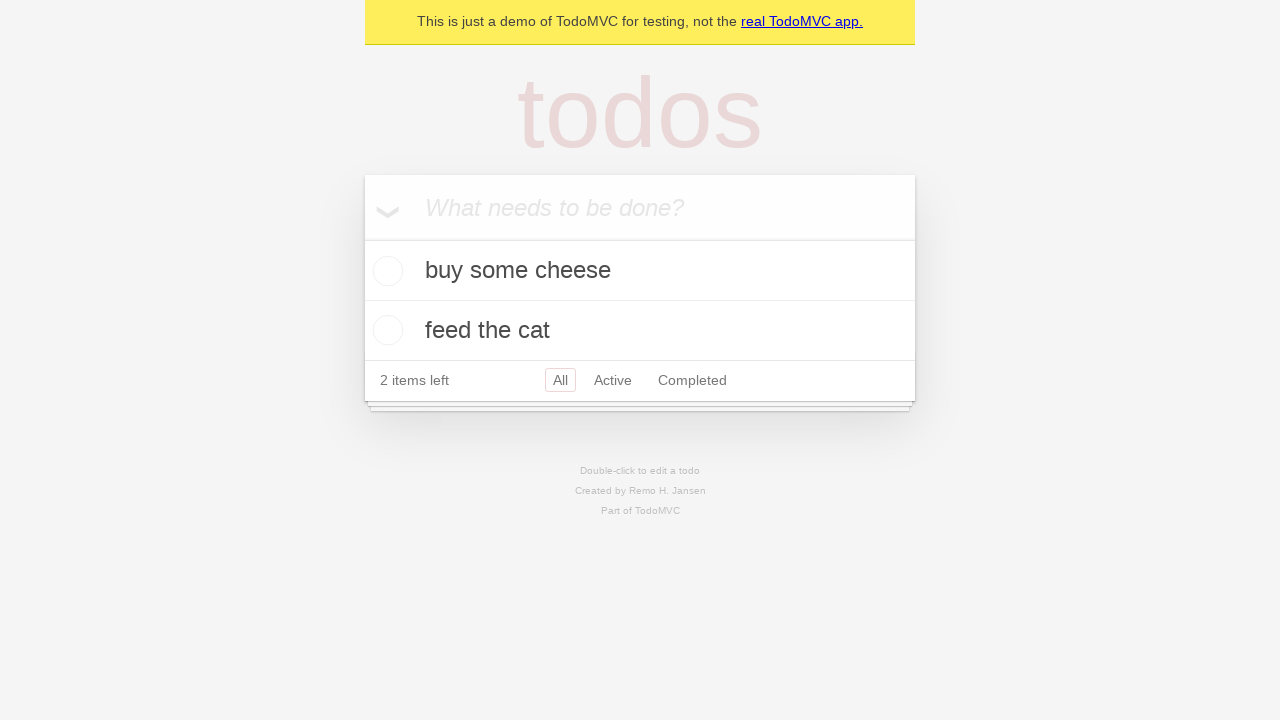

Checked toggle checkbox for first todo item to mark it complete at (385, 271) on .todo-list li >> nth=0 >> .toggle
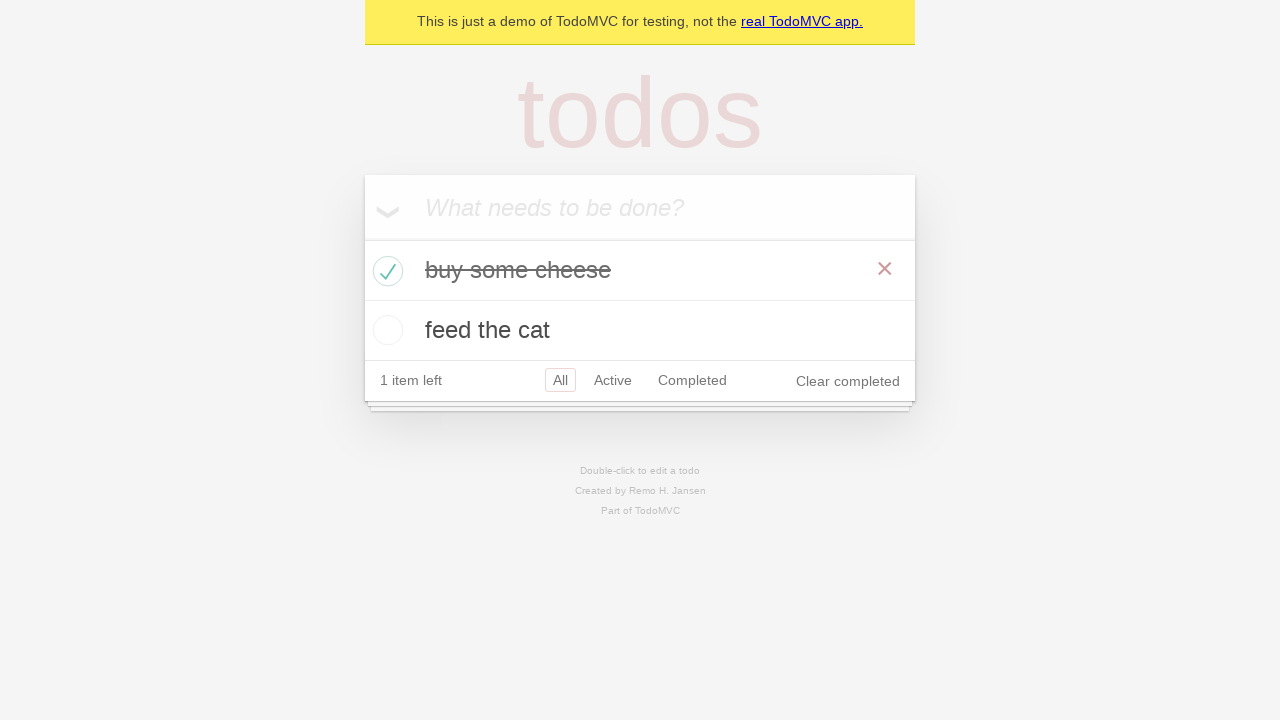

Unchecked toggle checkbox for first todo item to un-mark it as complete at (385, 271) on .todo-list li >> nth=0 >> .toggle
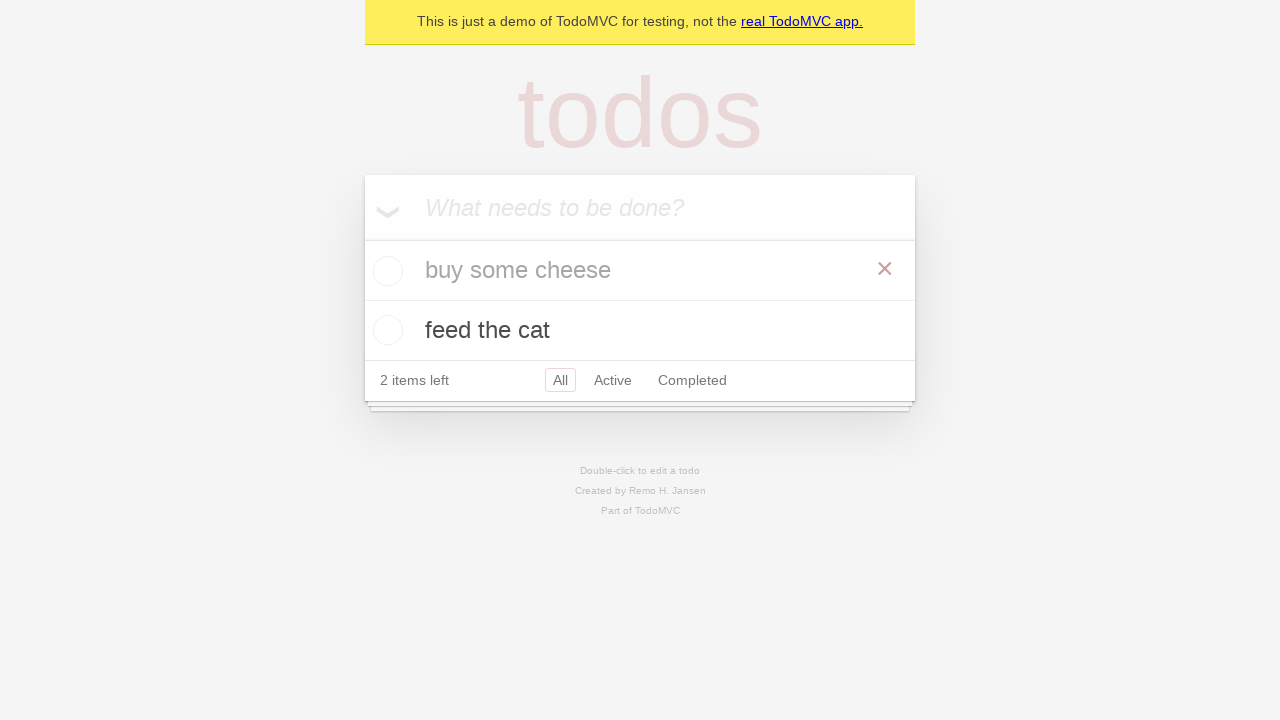

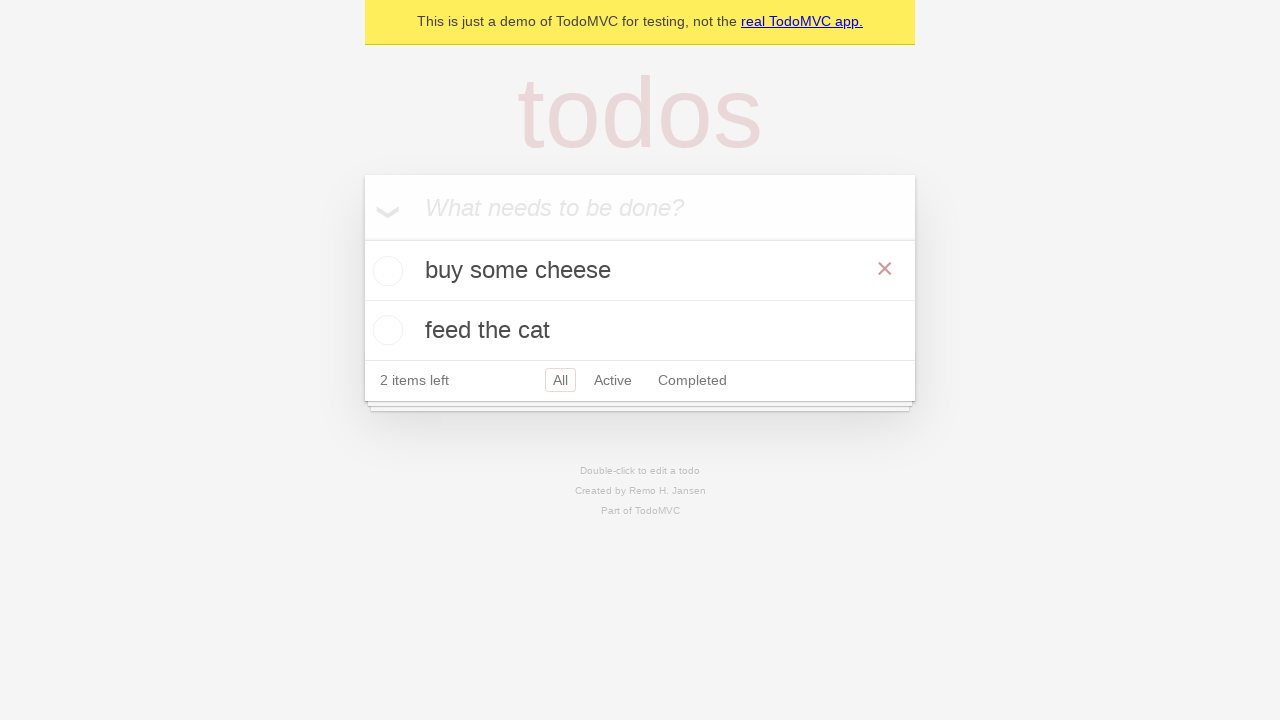